Navigates to a math shortcuts website and verifies that the sidebar widget with links is present on the page

Starting URL: http://www.math-shortcut-tricks.com/basic-math-shortcut-tricks/

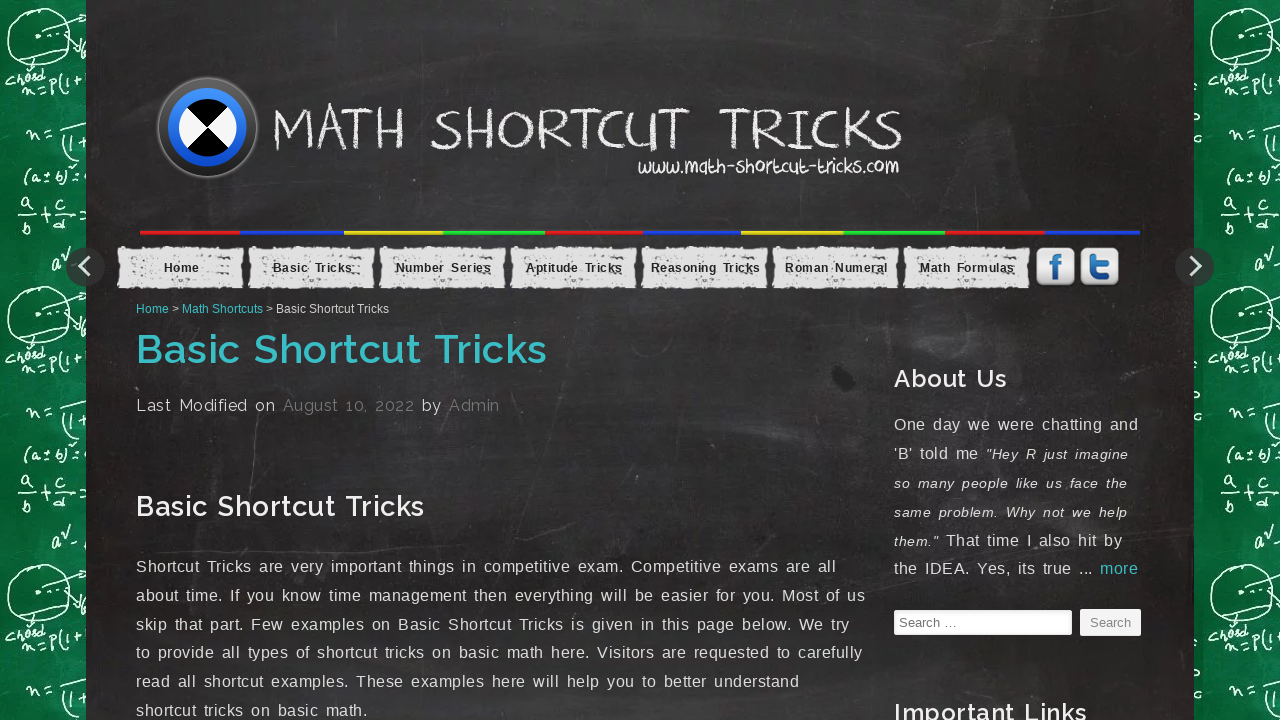

Navigated to math shortcuts website
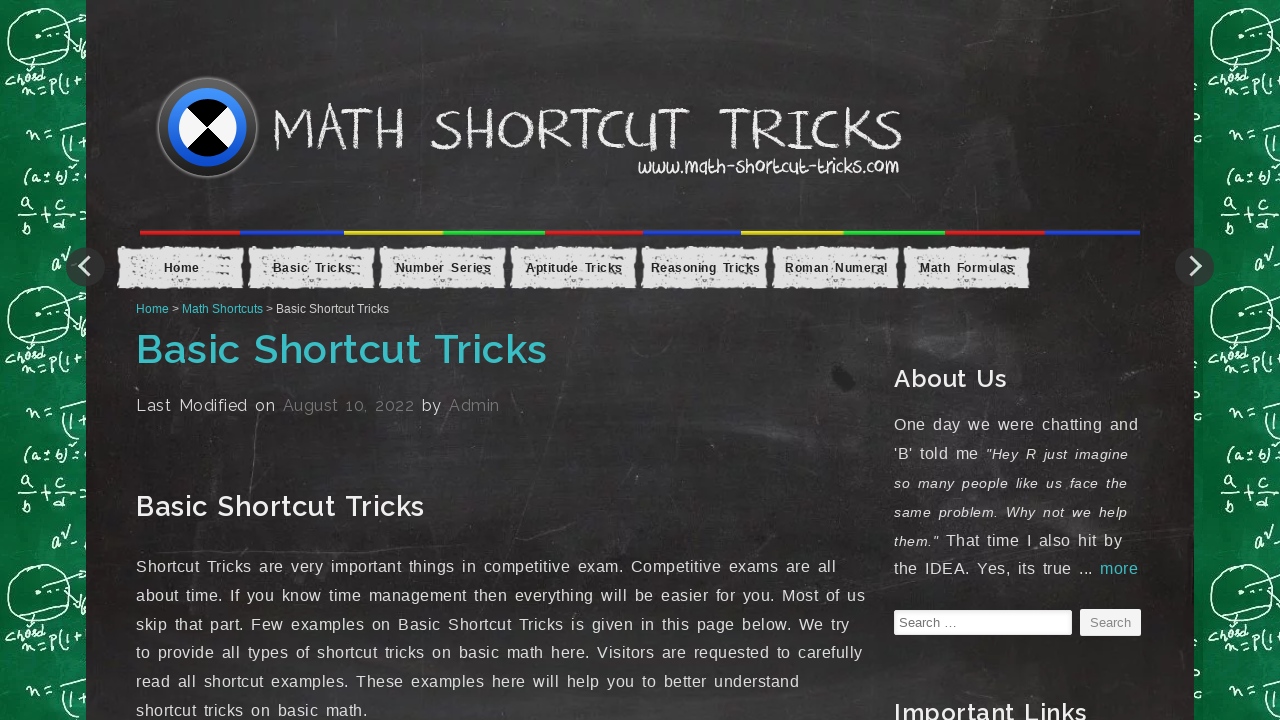

Sidebar widget with ID 'text-3' is present on the page
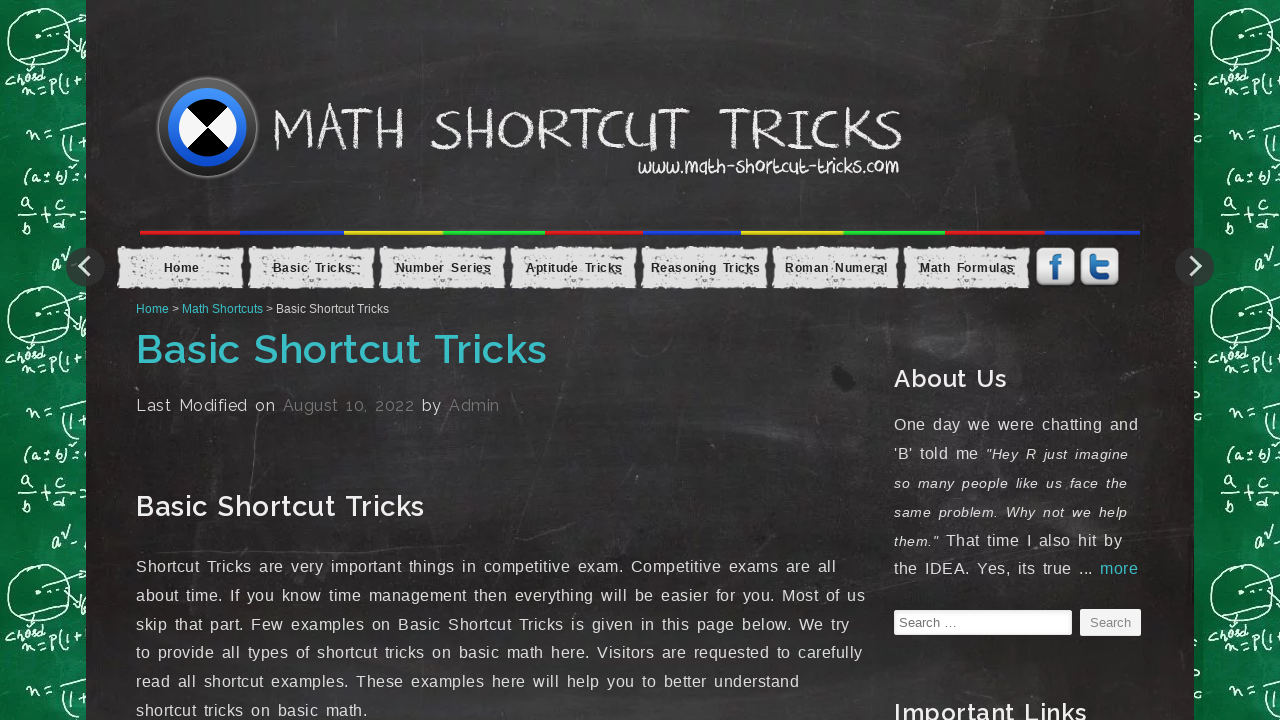

Links are present within the sidebar widget
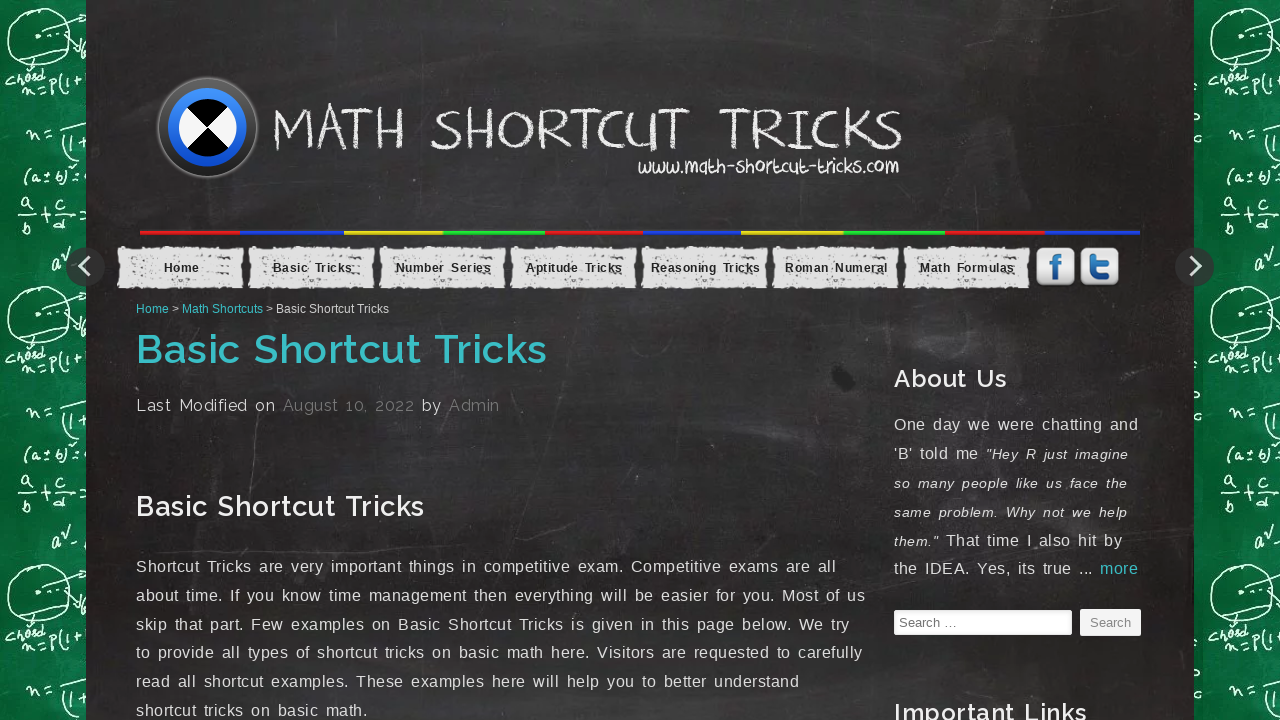

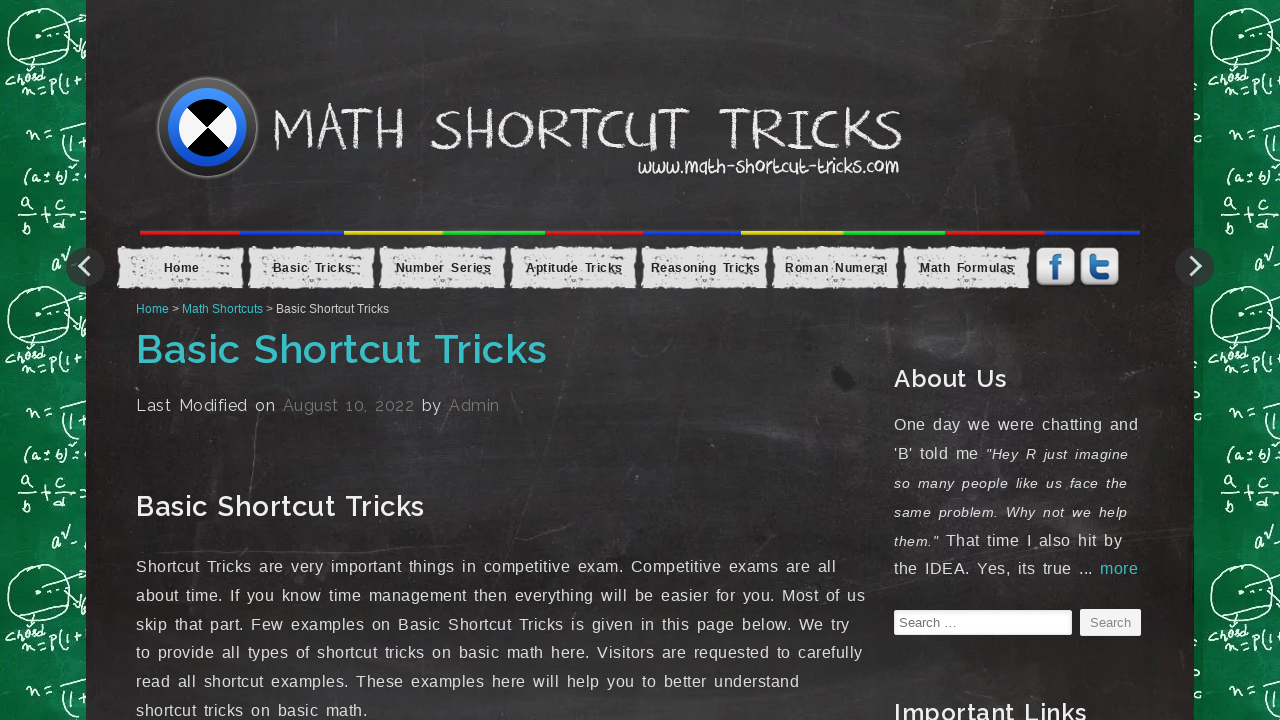